Tests double-click functionality on a button element

Starting URL: https://automationfc.github.io/basic-form/index.html

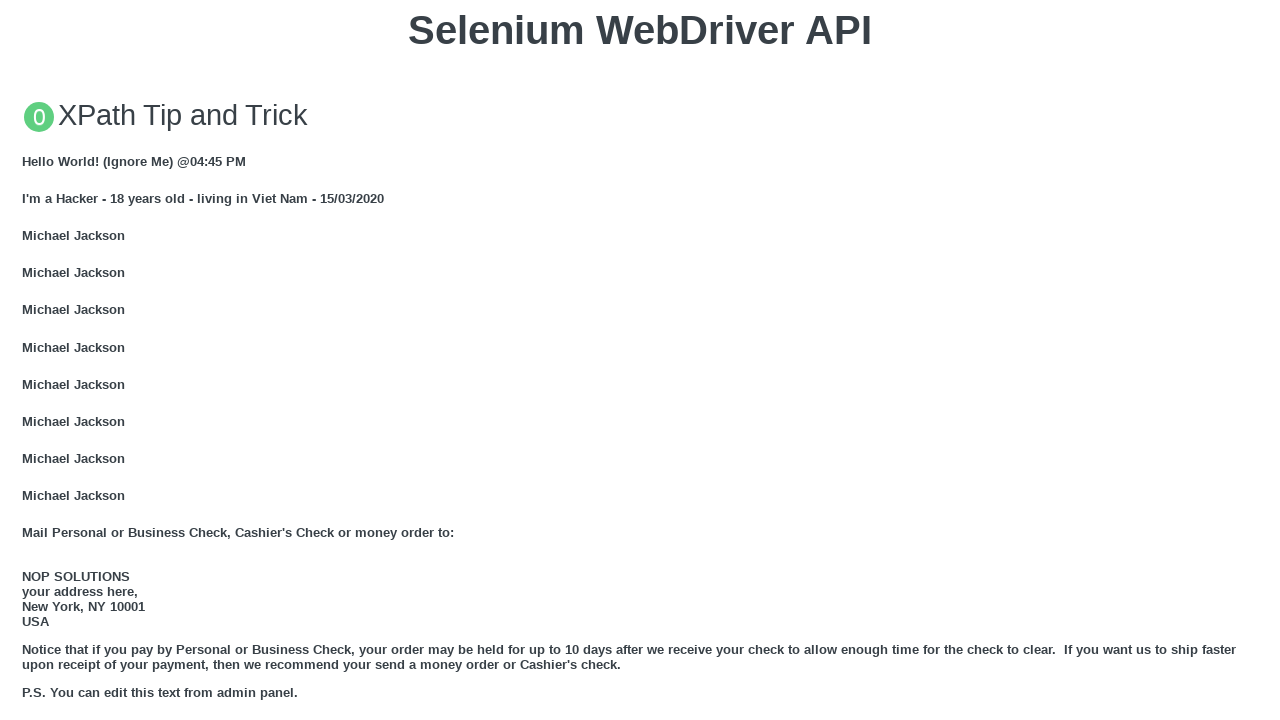

Double-clicked the 'Double click me' button at (640, 361) on xpath=//button[text()='Double click me']
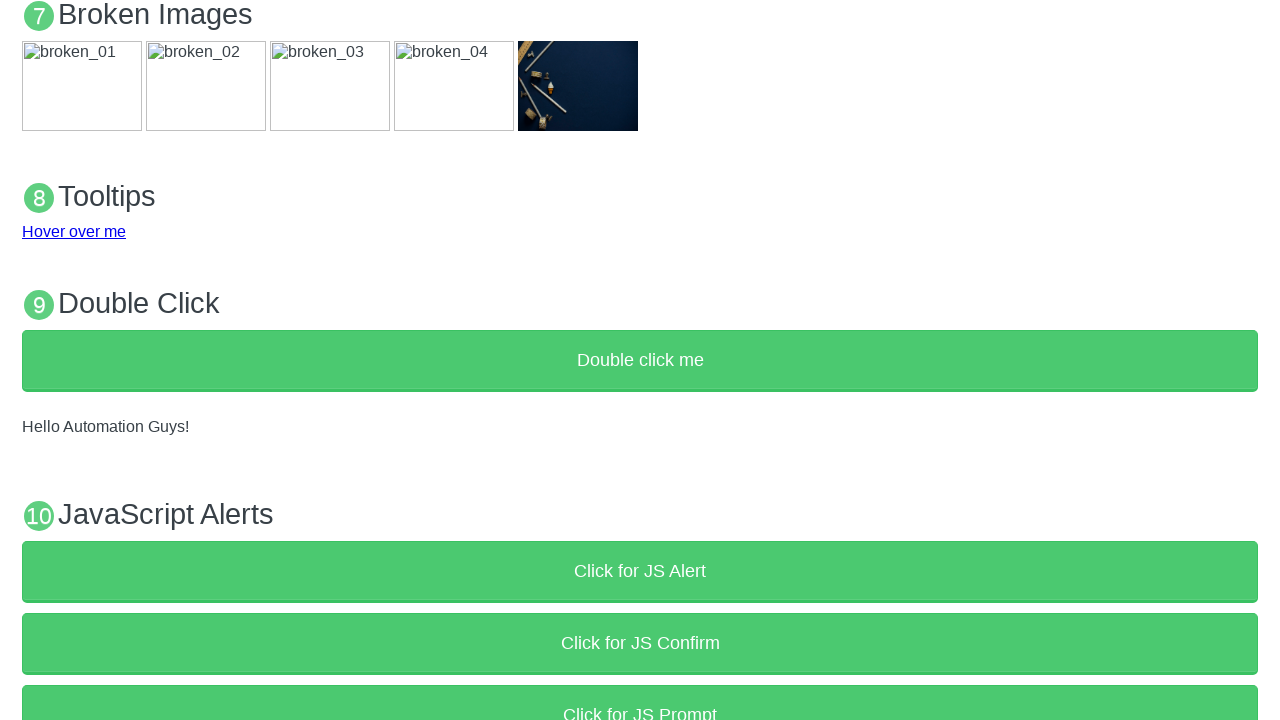

Verified result text 'Hello Automation Guys!' appeared in demo paragraph
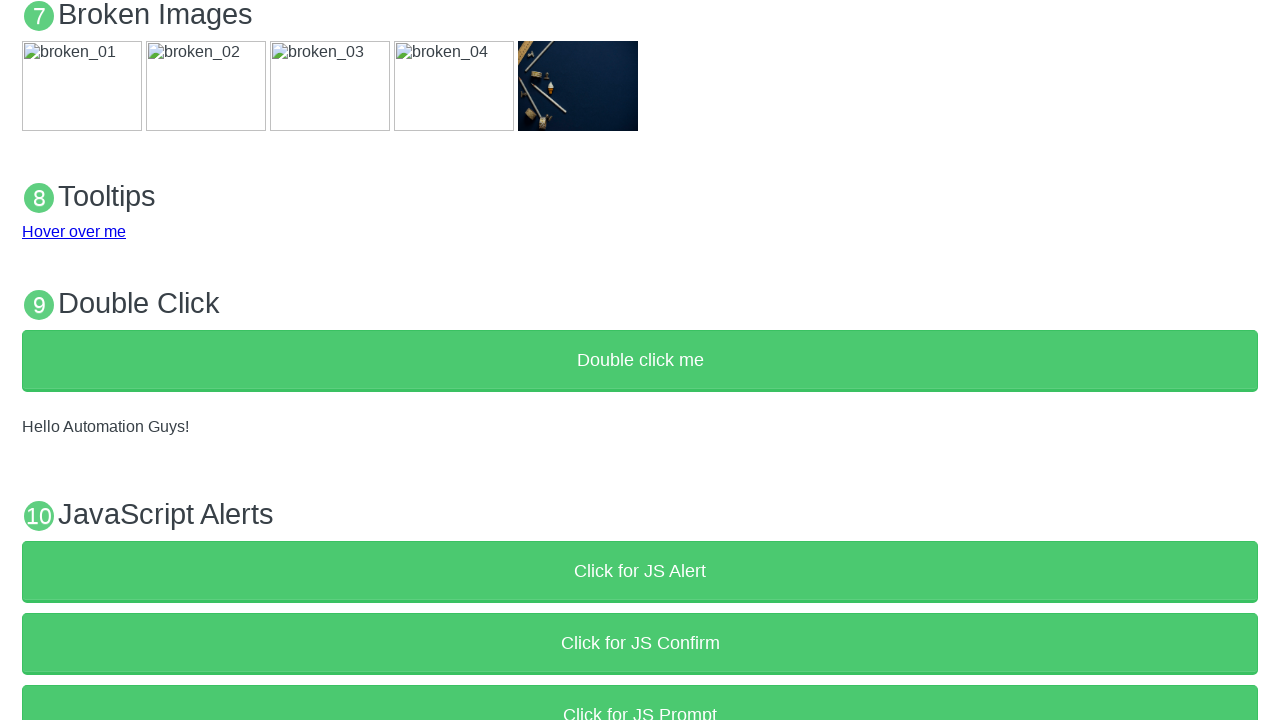

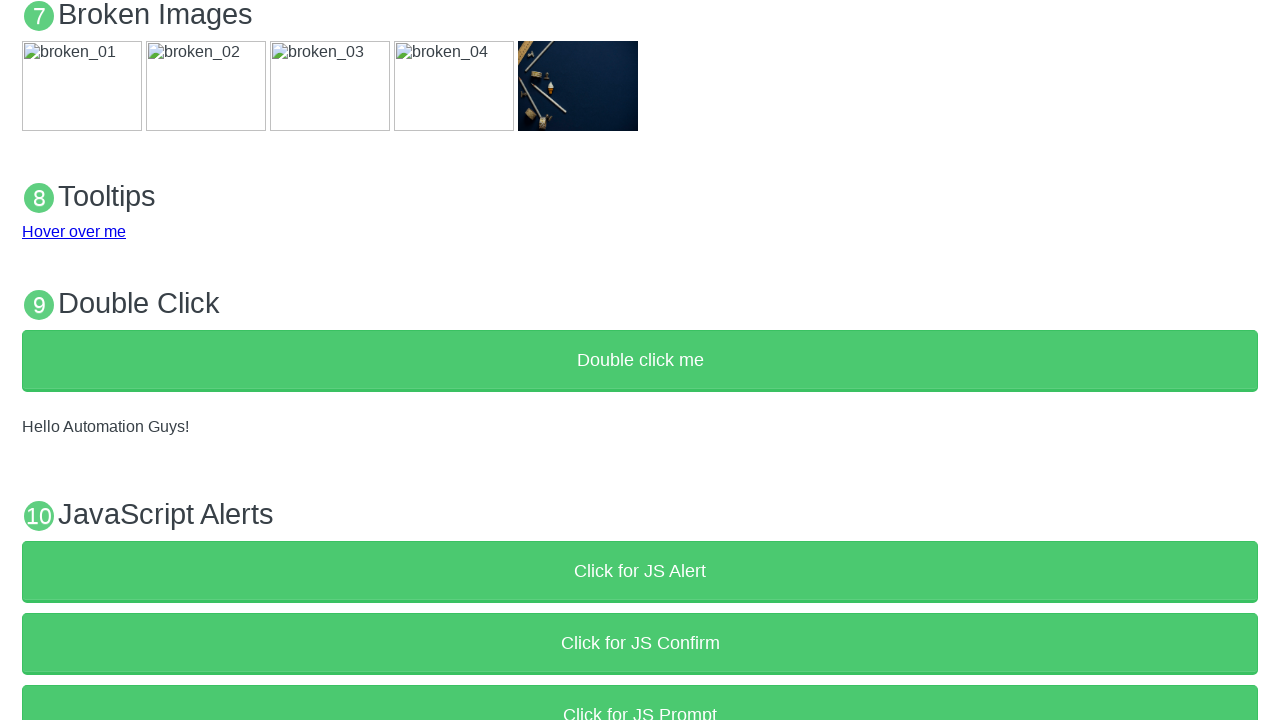